Navigates to Rediff Money stock gainers page and verifies the page loads correctly by checking the title and URL

Starting URL: https://money.rediff.com/gainers/bse/daily/groupa/

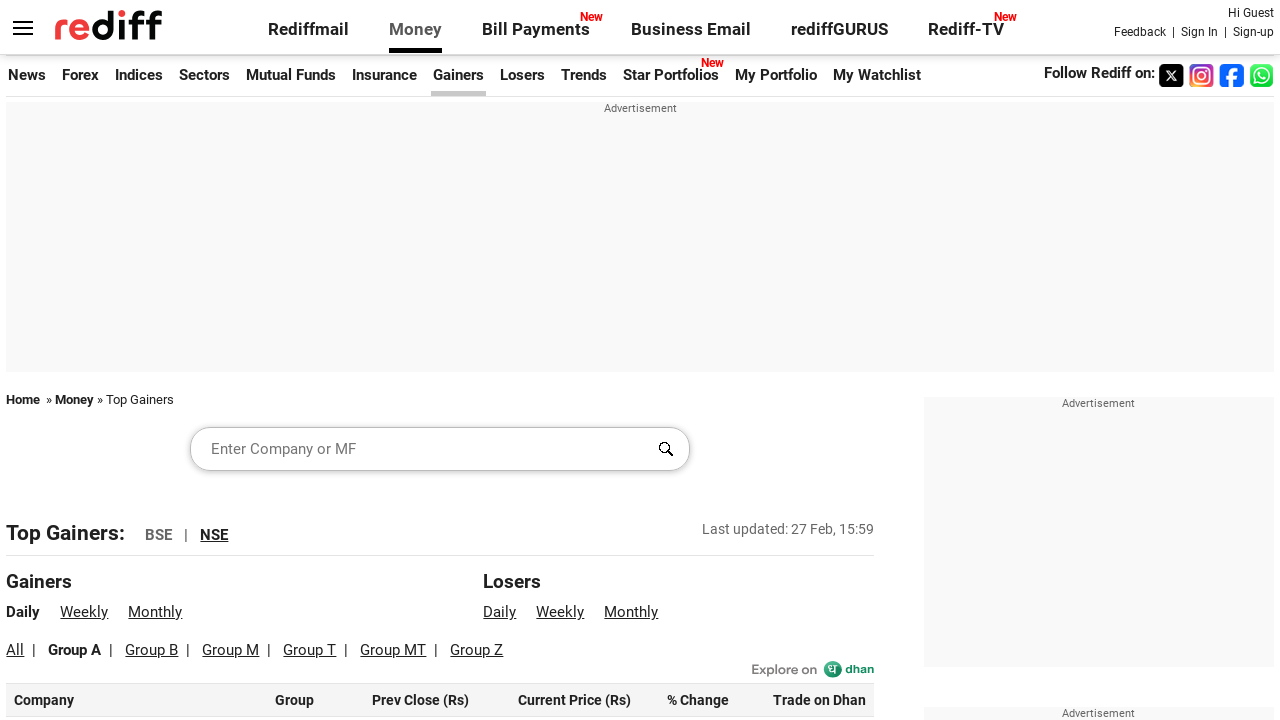

Set viewport size to 1920x1080
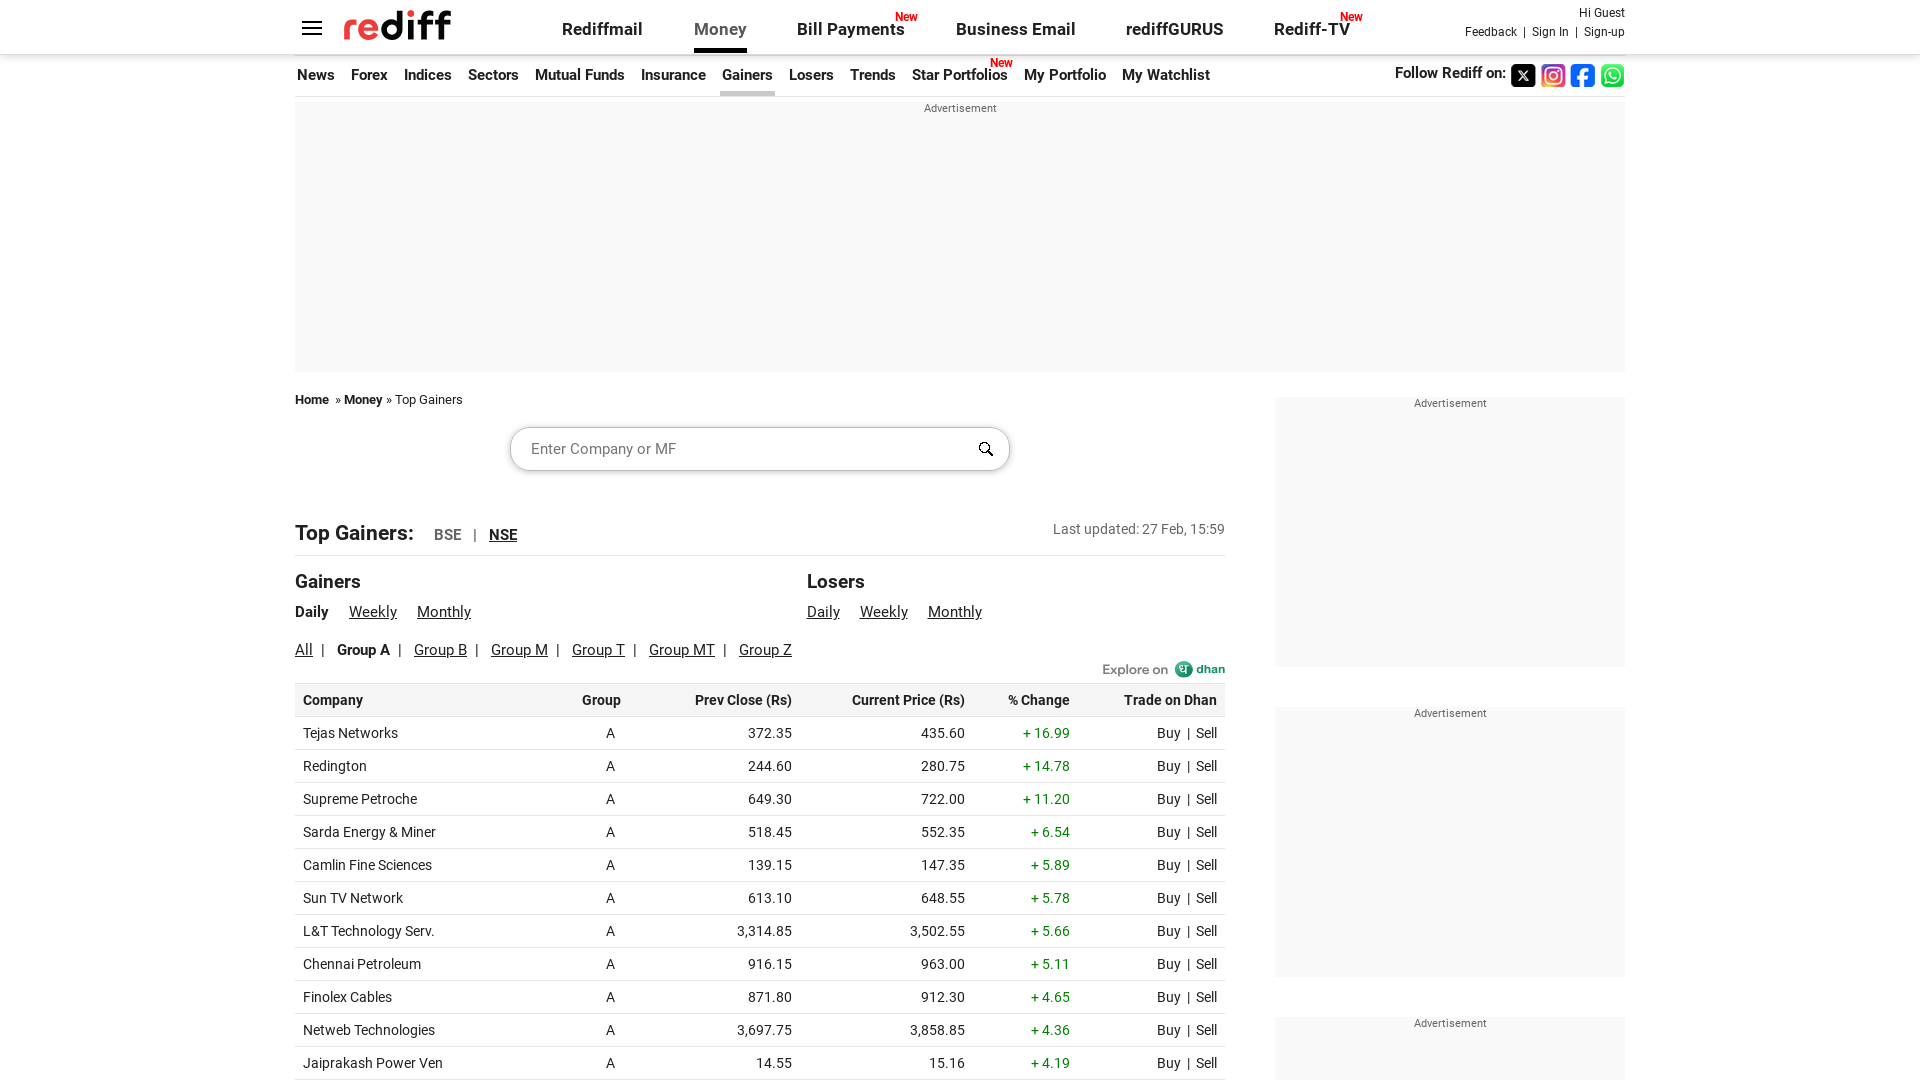

Page DOM content loaded
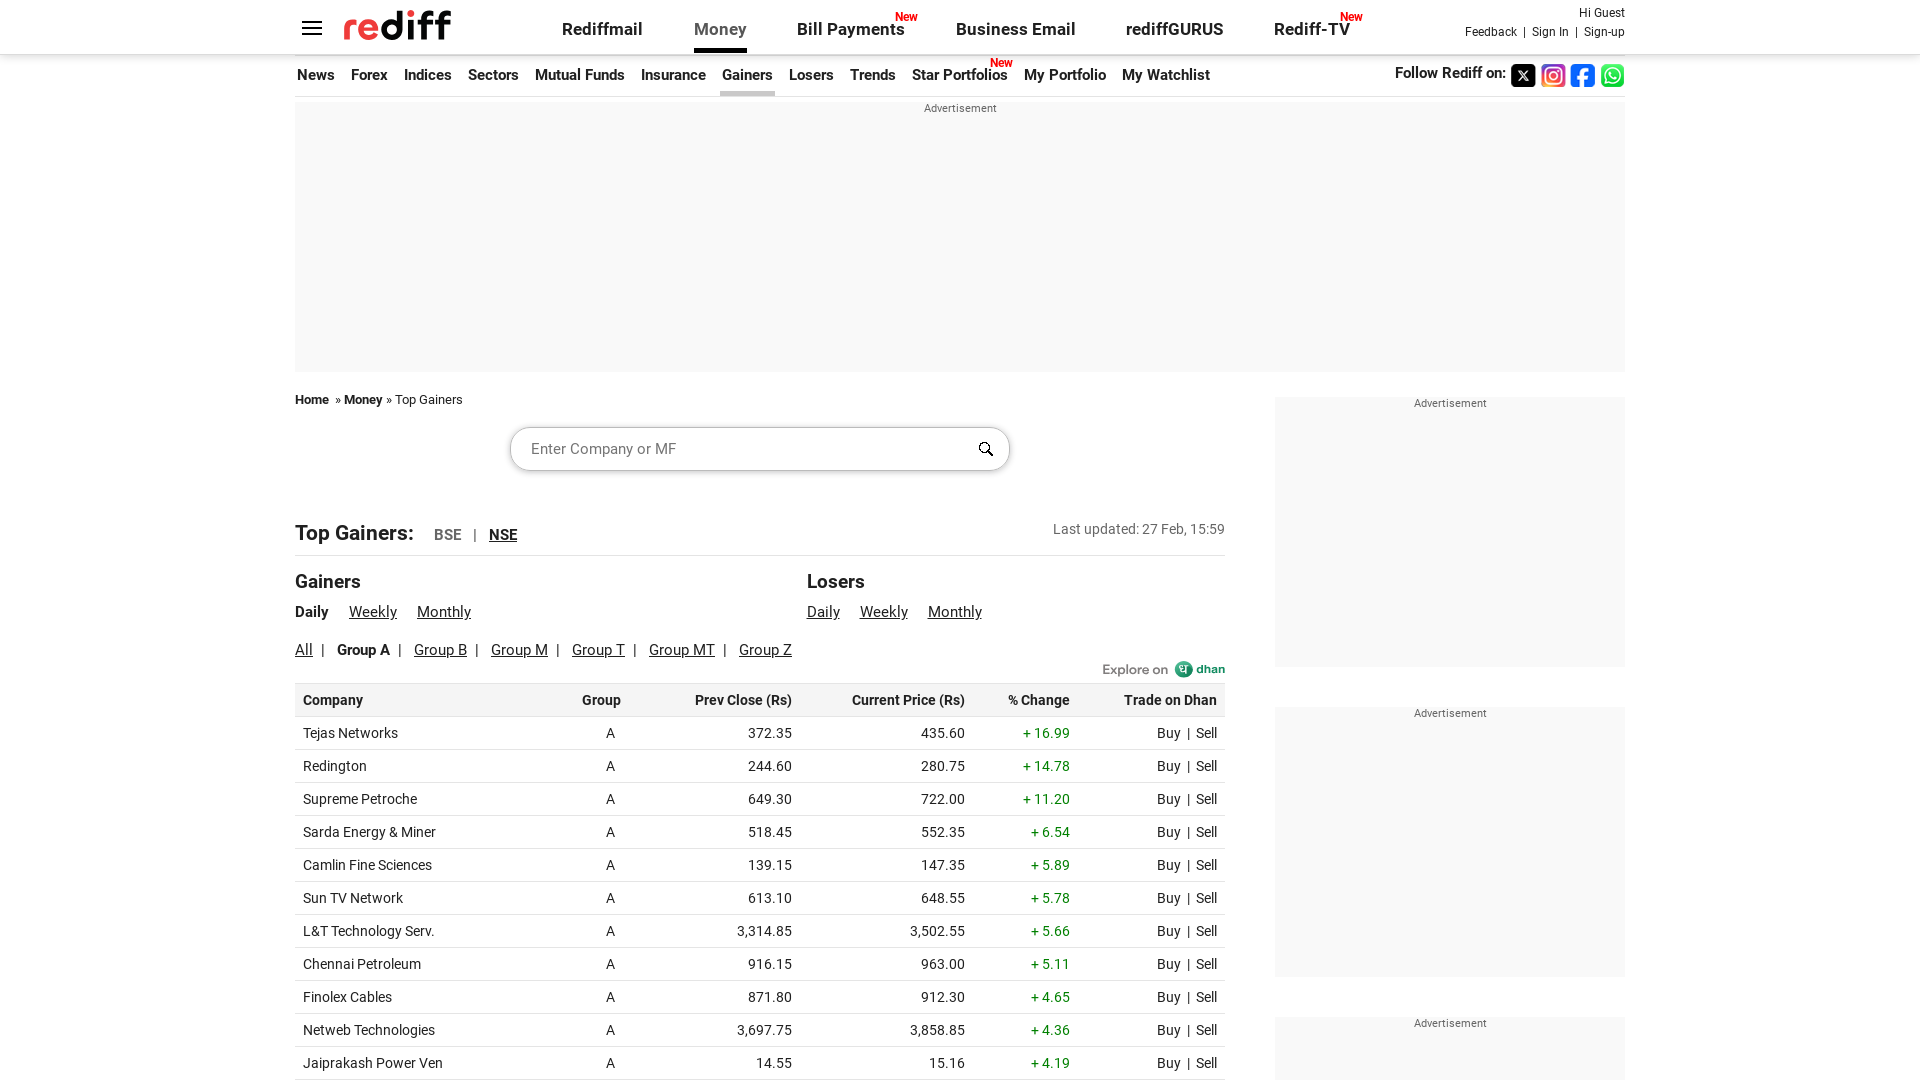

Verified page title contains 'Gainers' or 'BSE'
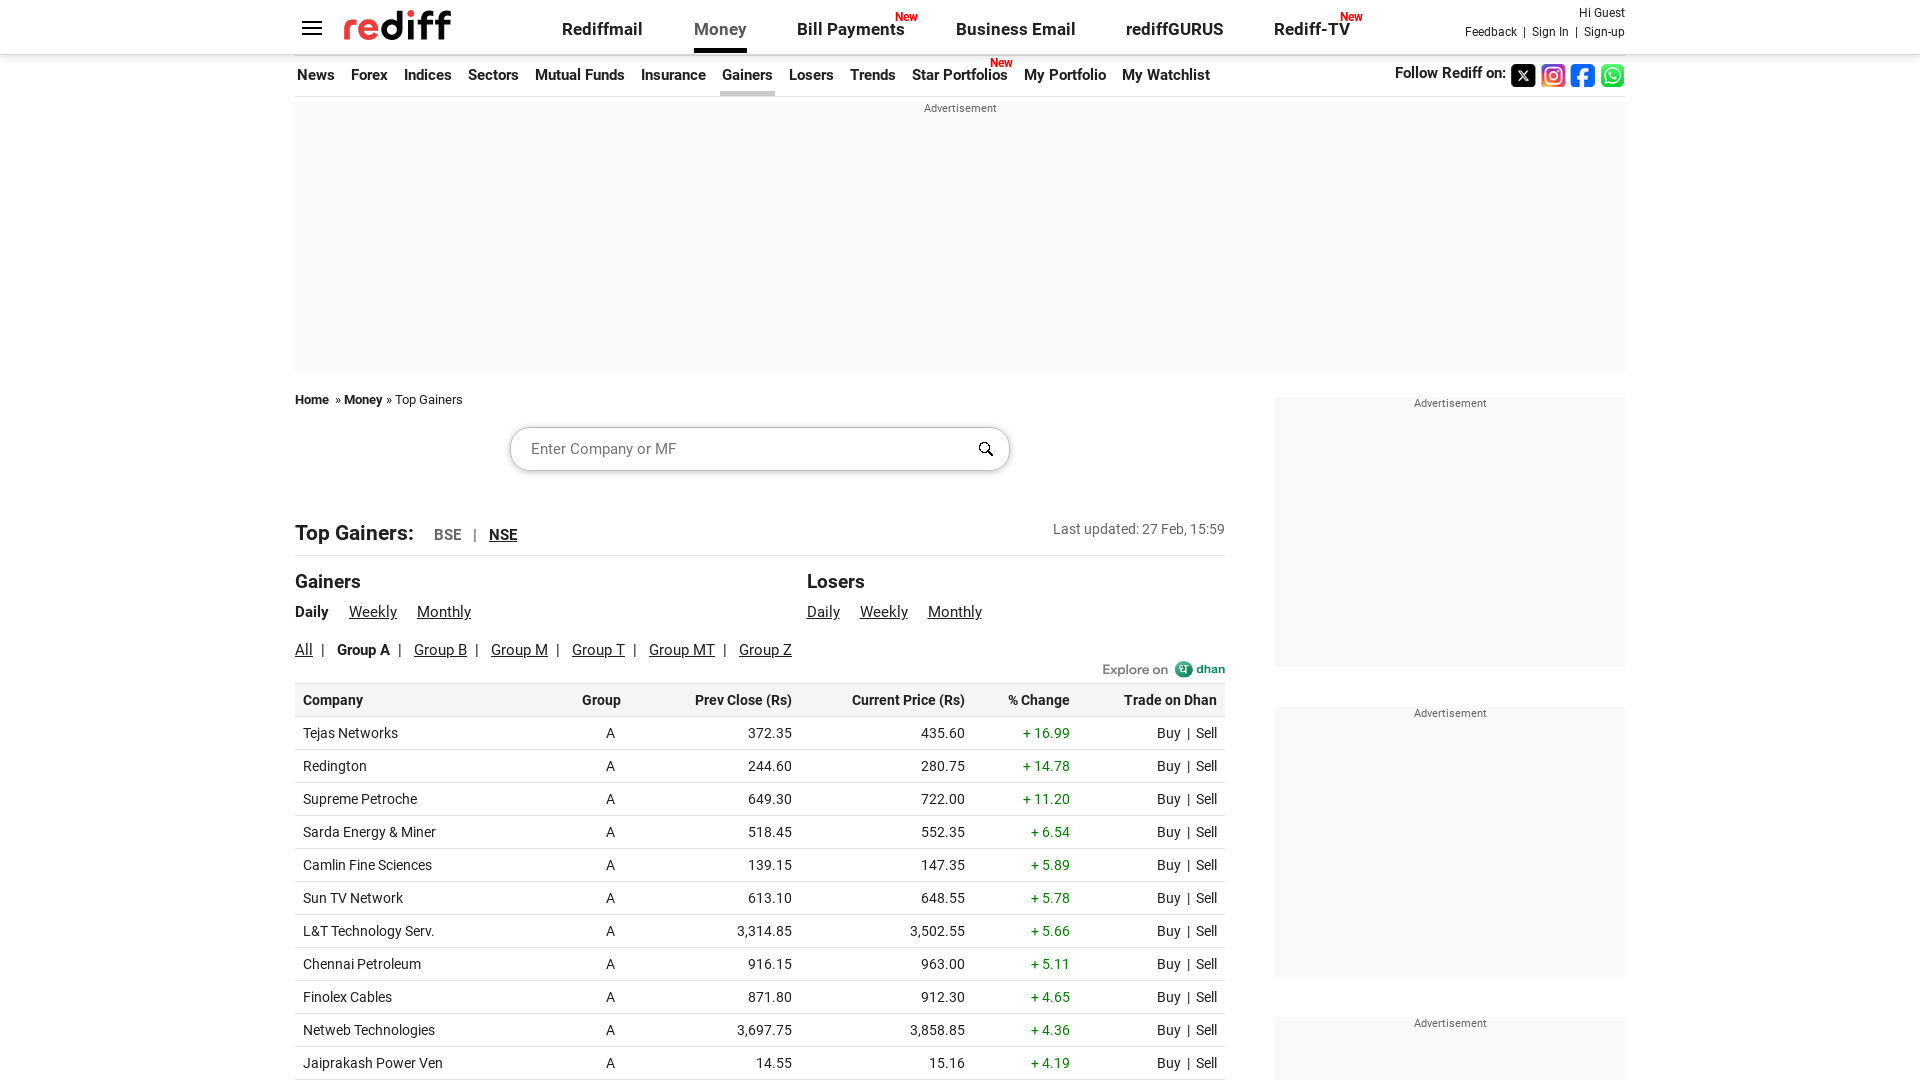

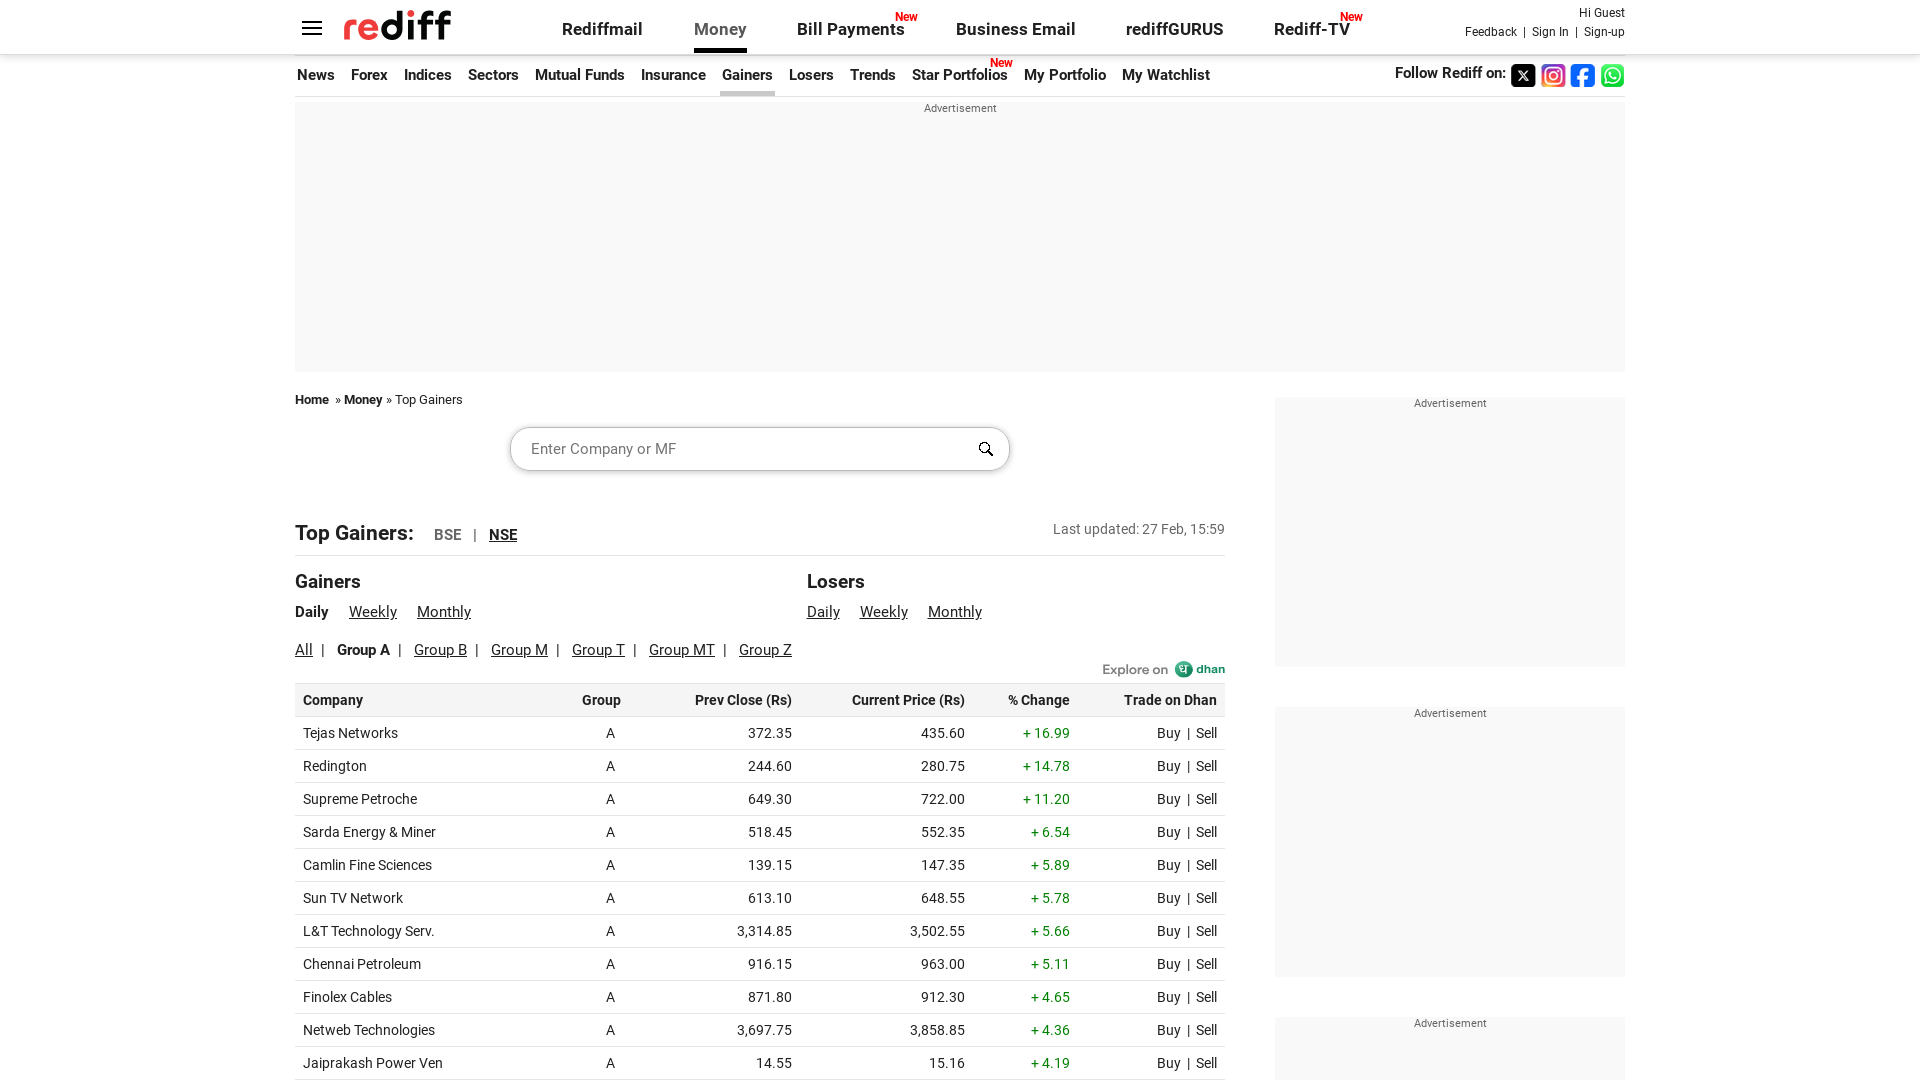